Tests button interactions on DemoQA including double-click, right-click (context click), and single click buttons, verifying each action displays the correct message.

Starting URL: https://demoqa.com

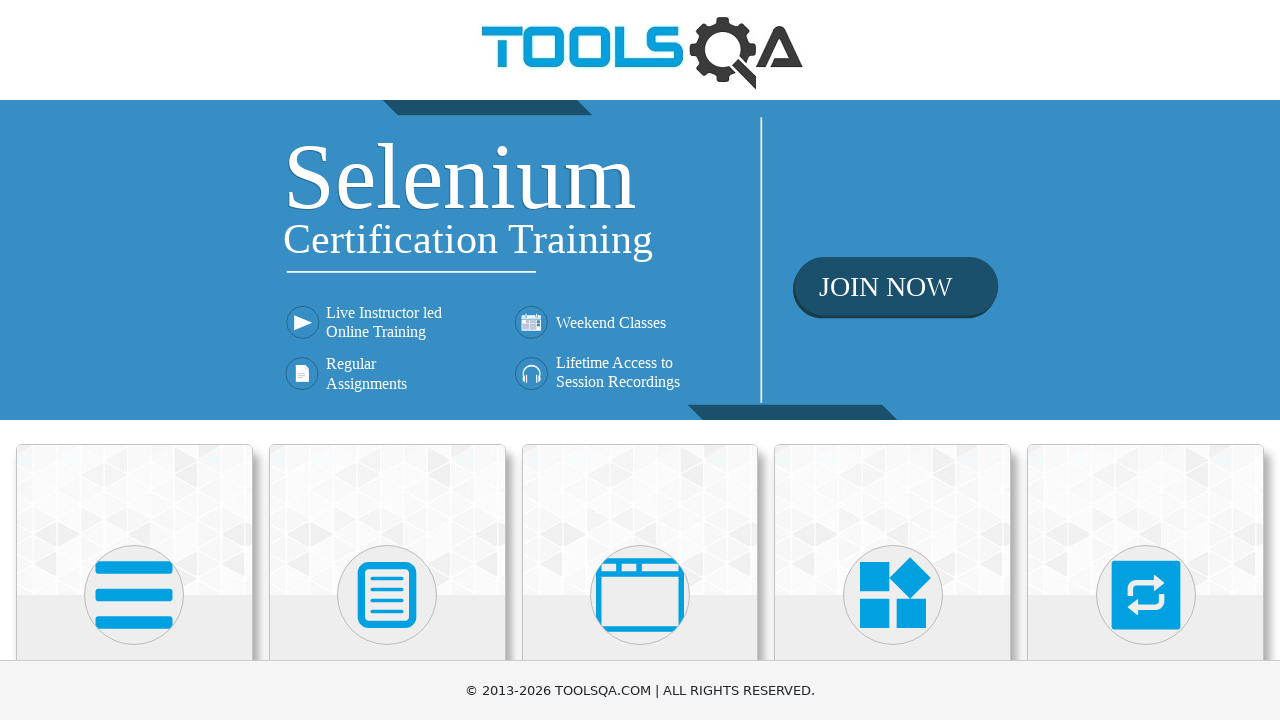

Clicked on Elements card at (134, 595) on (//div[@class='avatar mx-auto white'])[1]
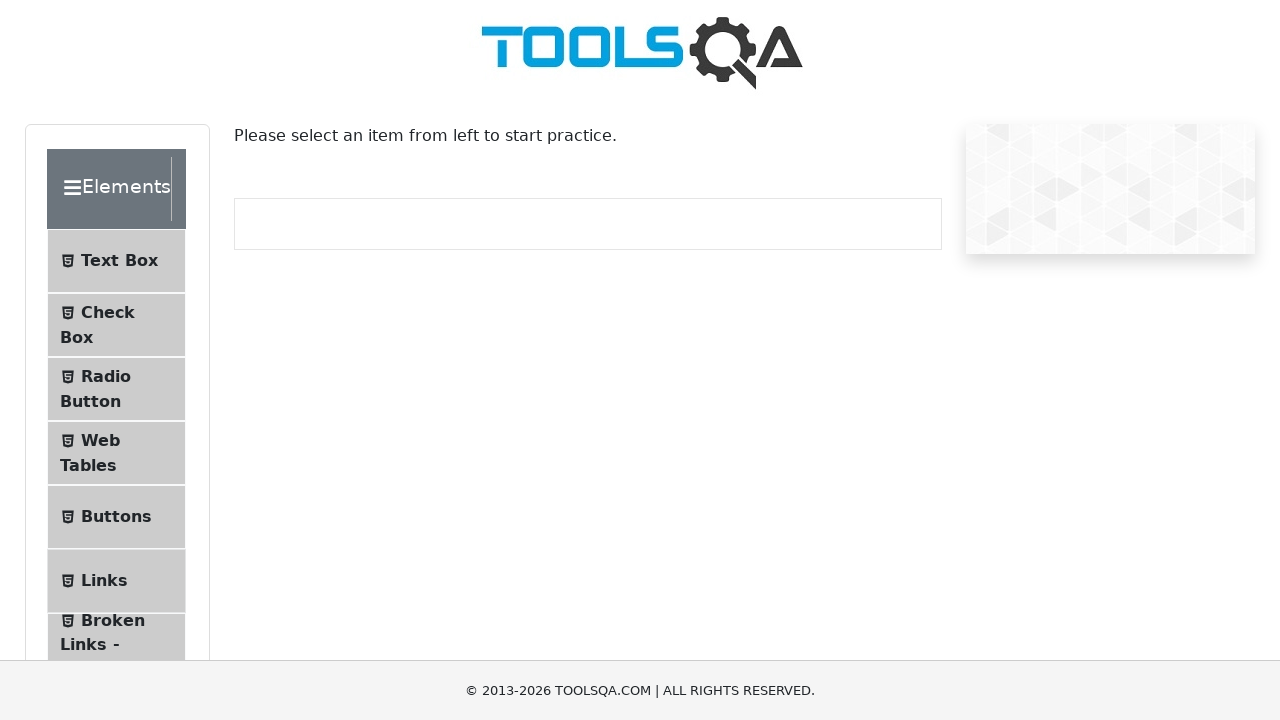

Clicked on Buttons submenu at (116, 517) on #item-4
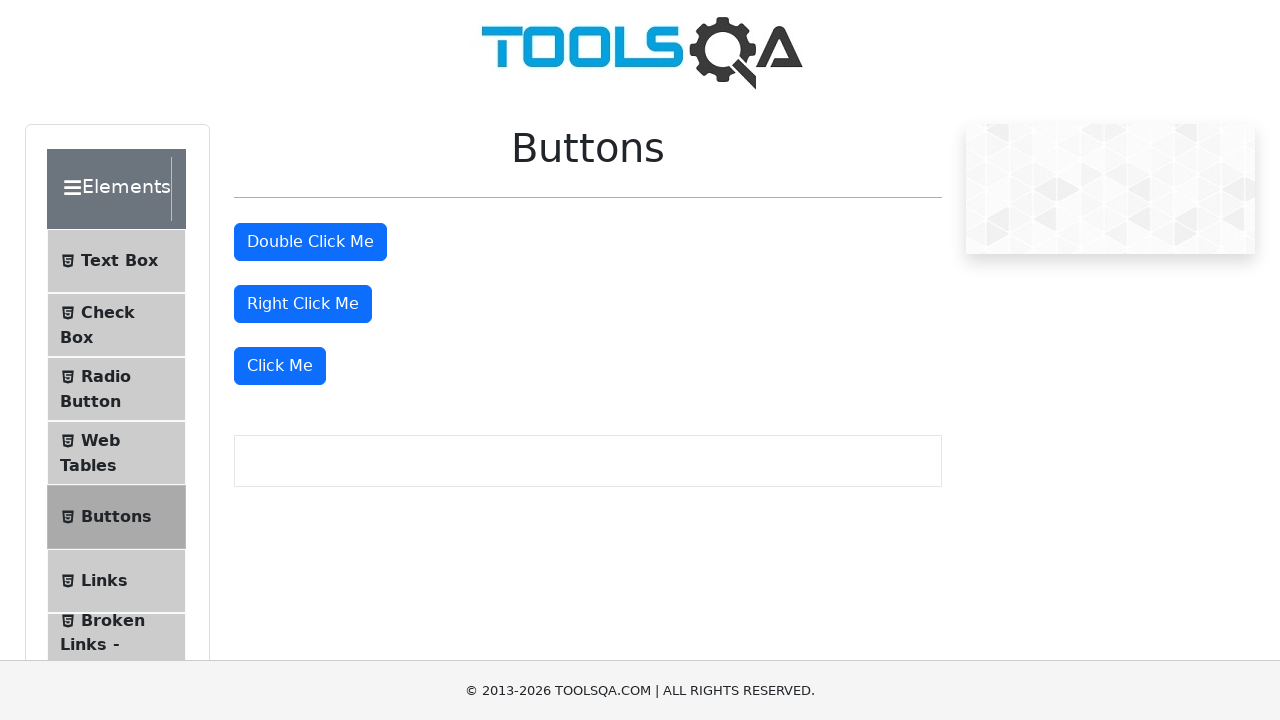

Double-clicked the double click button at (310, 242) on #doubleClickBtn
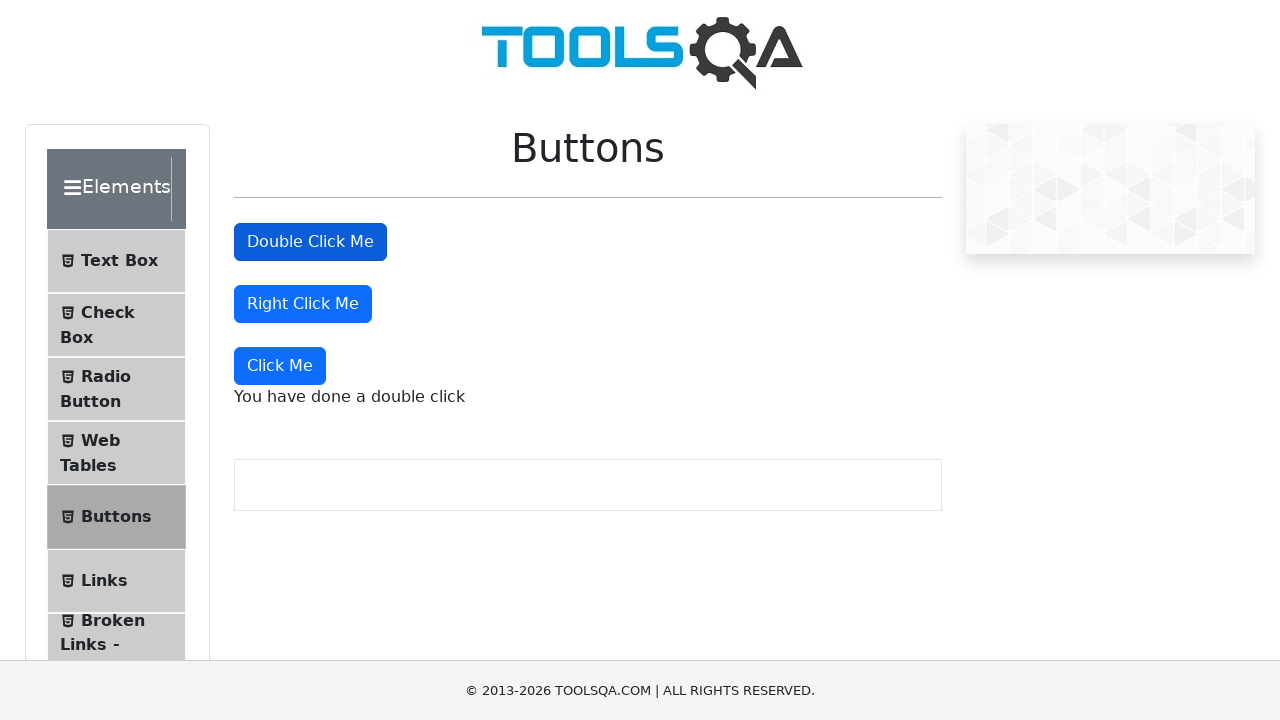

Double-click message appeared
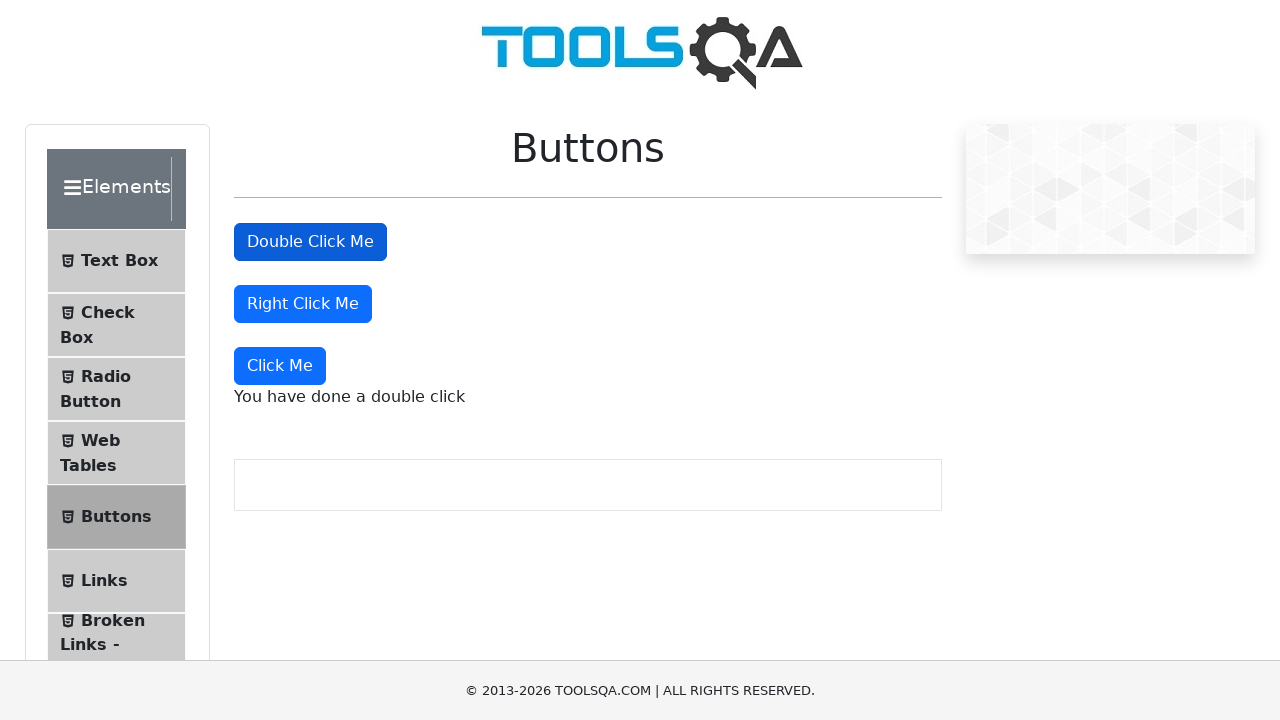

Right-clicked the right click button at (303, 304) on #rightClickBtn
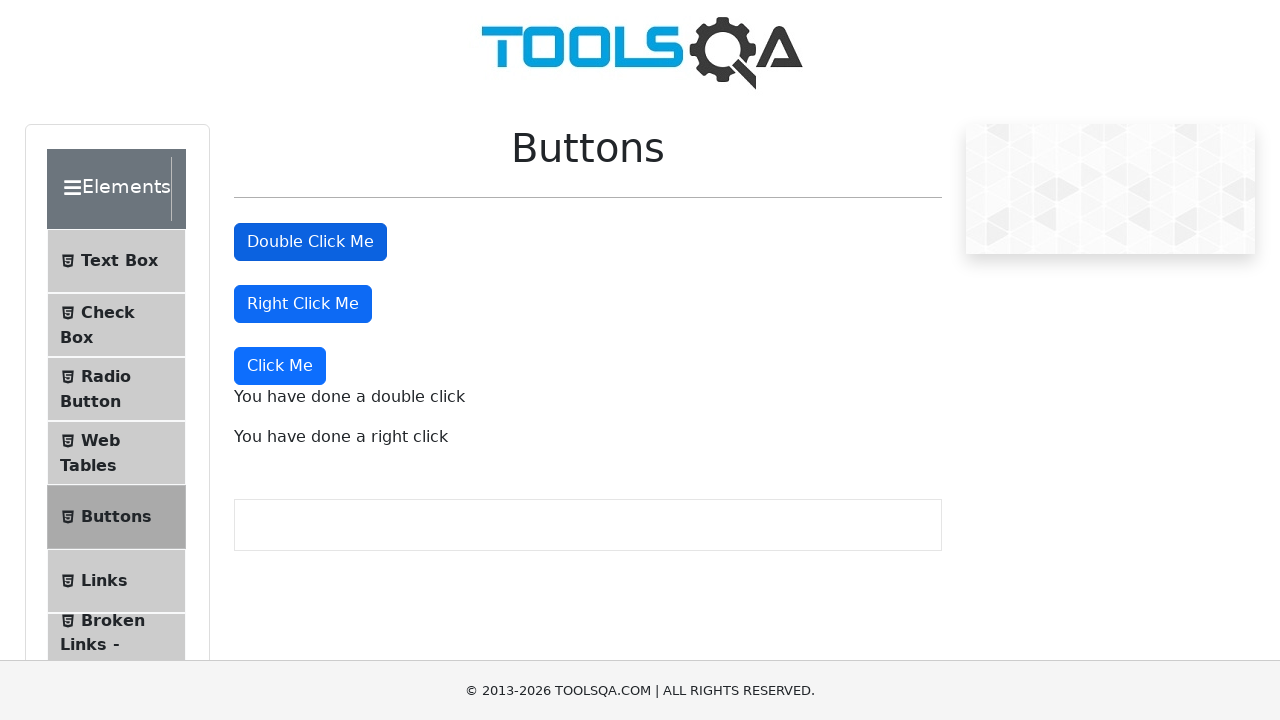

Right-click message appeared
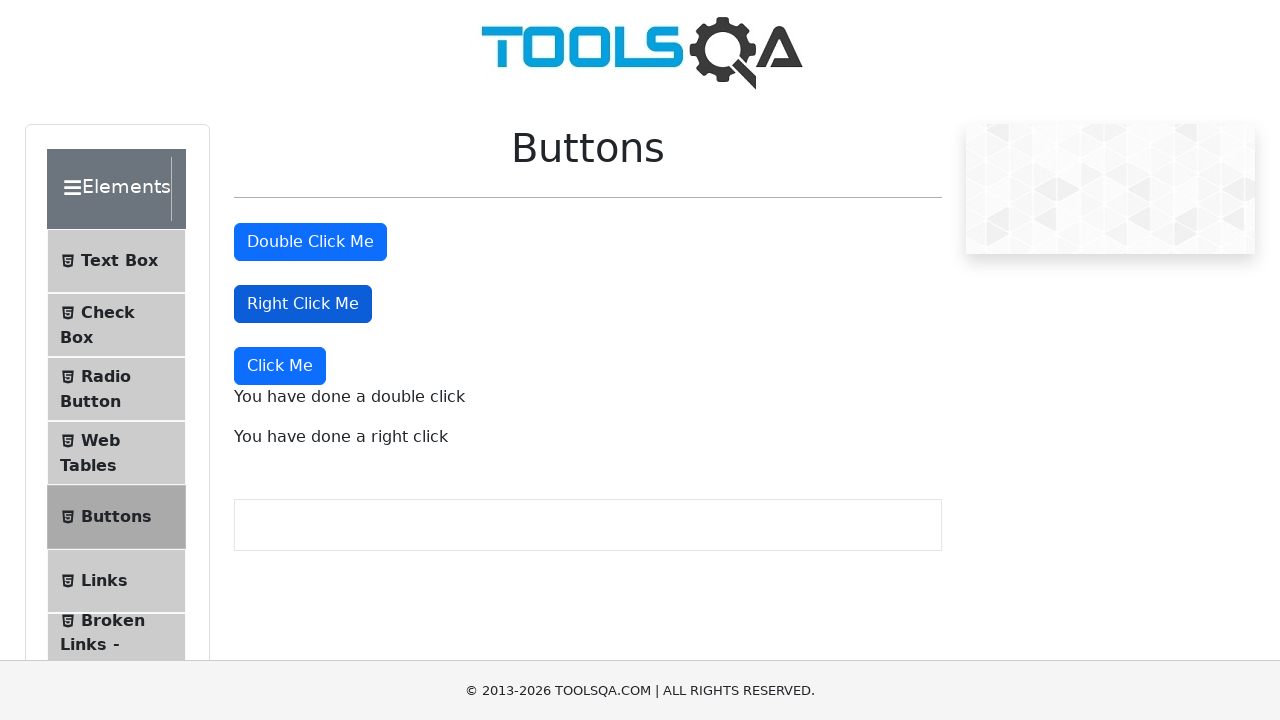

Single-clicked the Click Me button at (280, 366) on (//button[normalize-space()='Click Me'])[1]
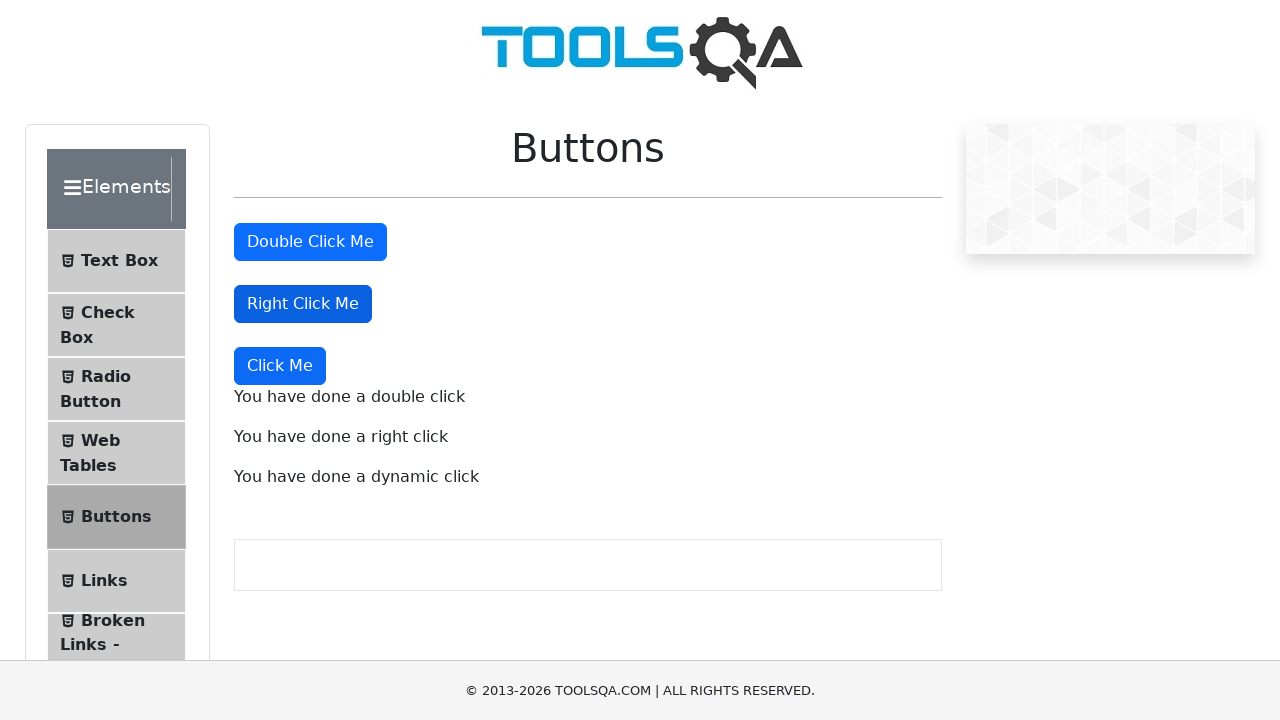

Dynamic click message appeared
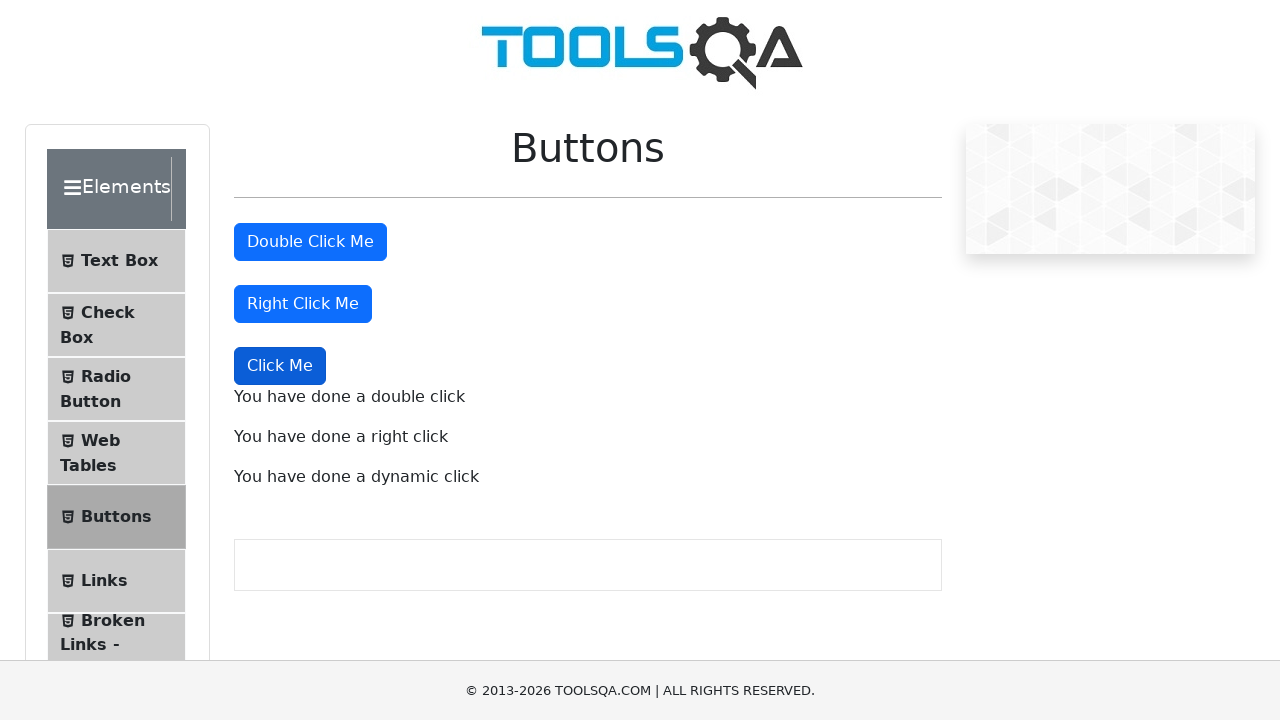

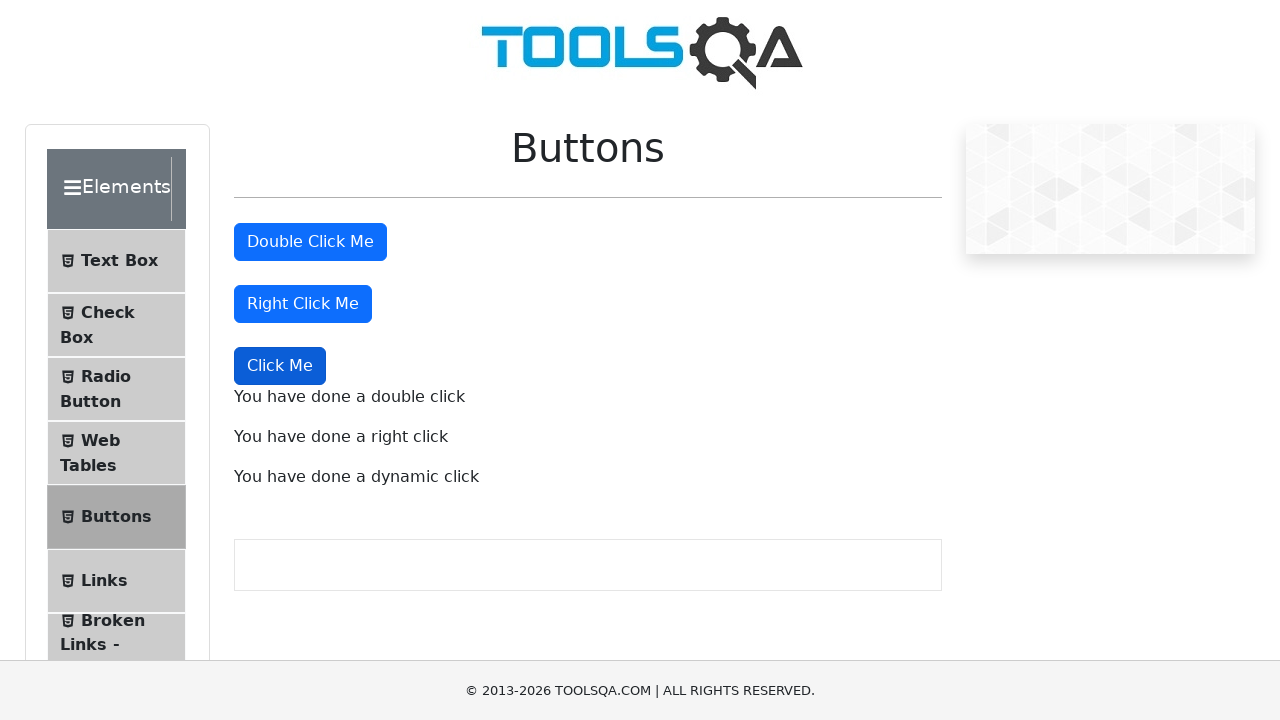